Tests clicking the "Impressive" radio button and verifies the confirmation message displays "Impressive"

Starting URL: https://demoqa.com/radio-button

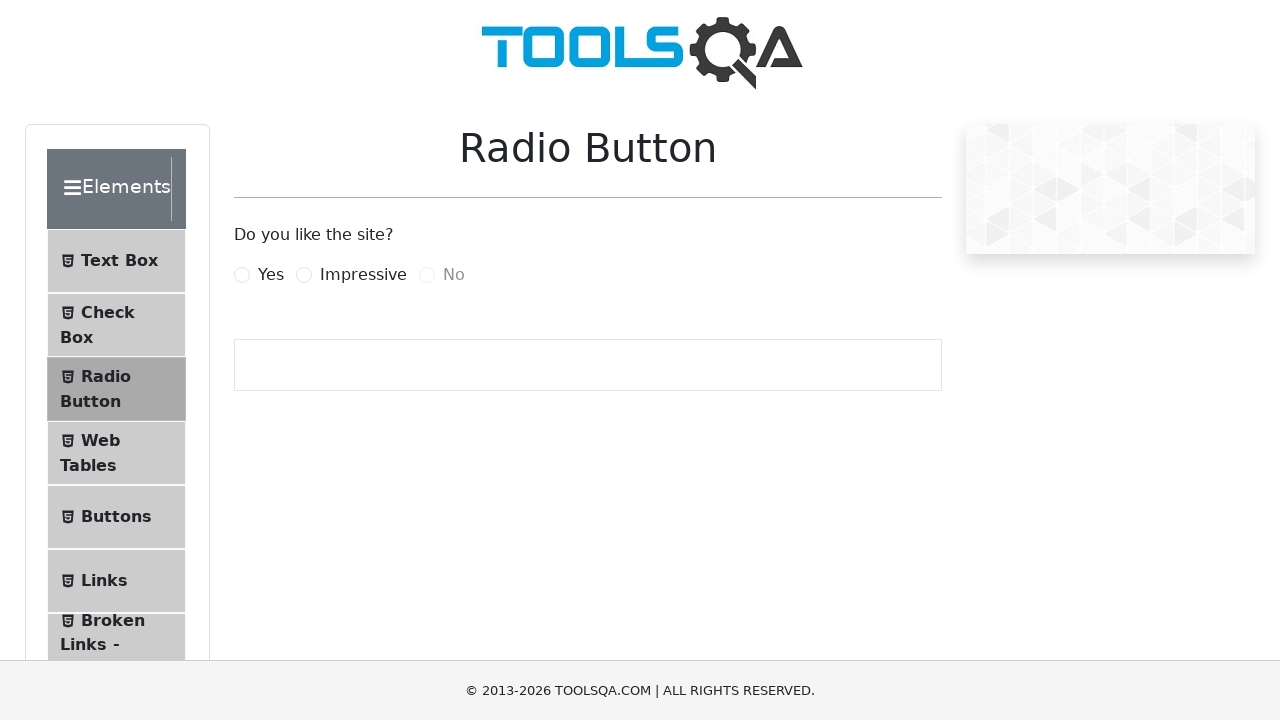

Located the Impressive radio button element
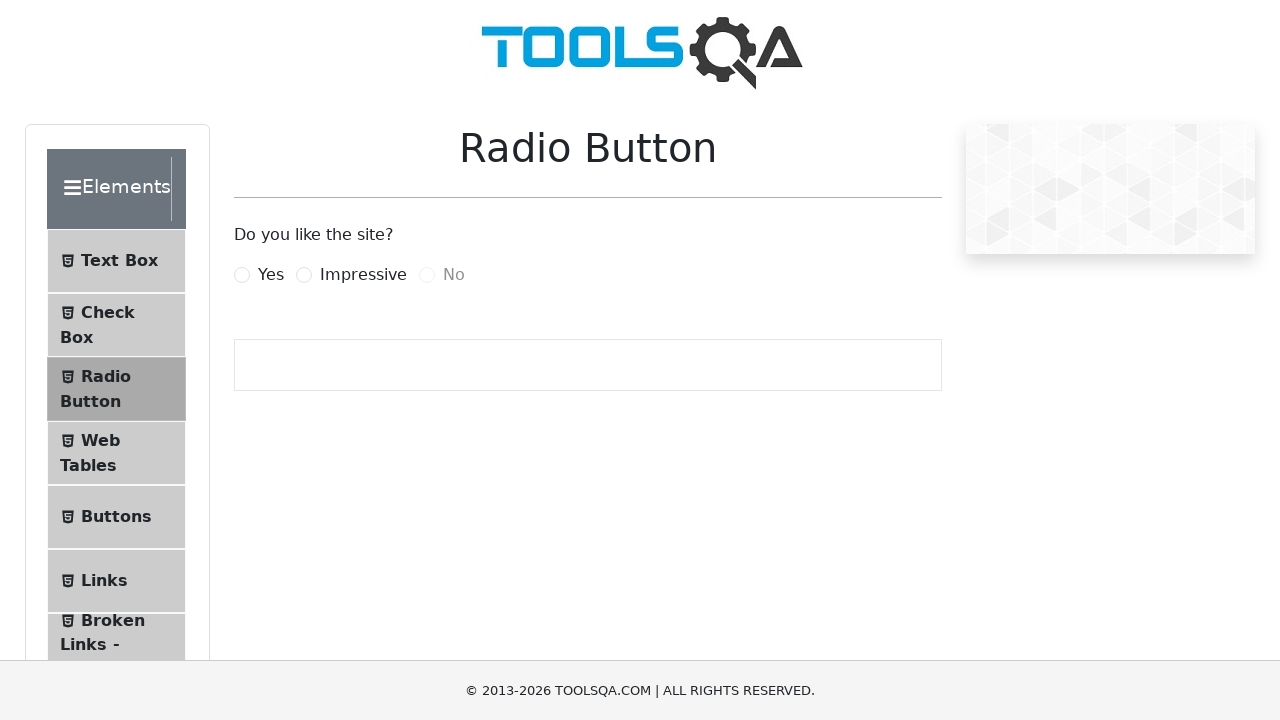

Verified that Impressive radio button is enabled
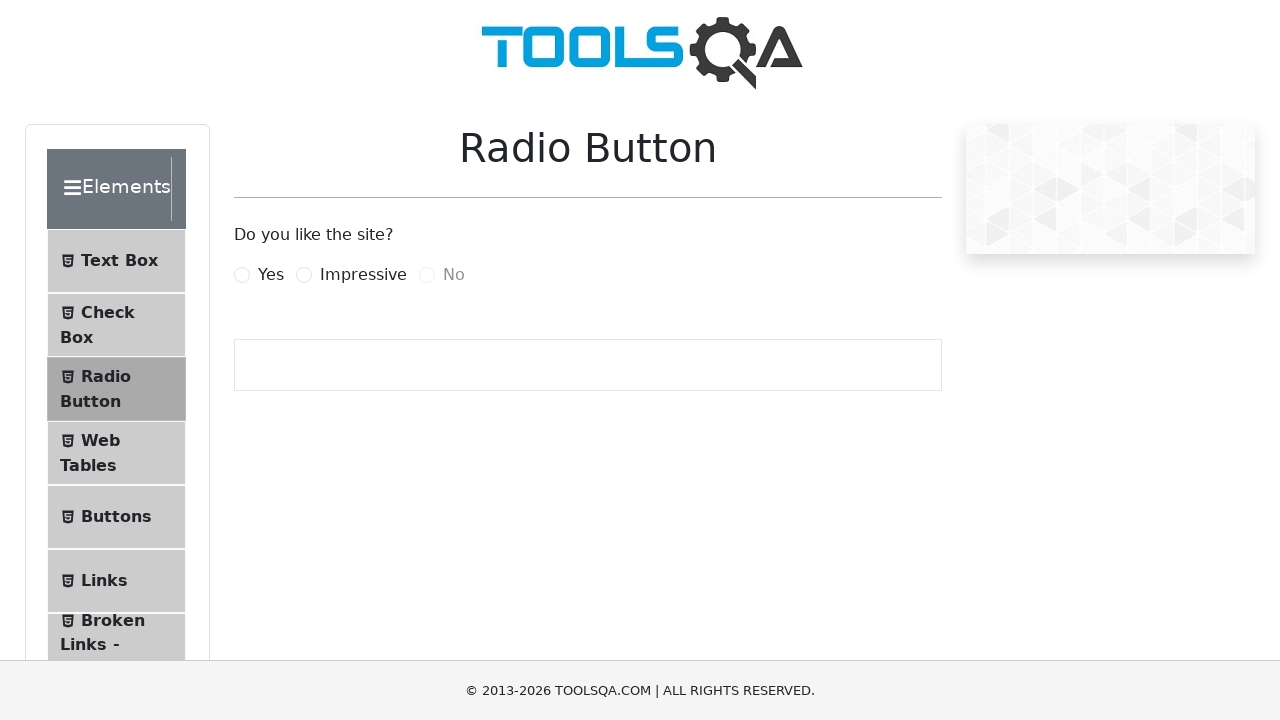

Clicked on the Impressive radio button label at (363, 275) on label[for='impressiveRadio']
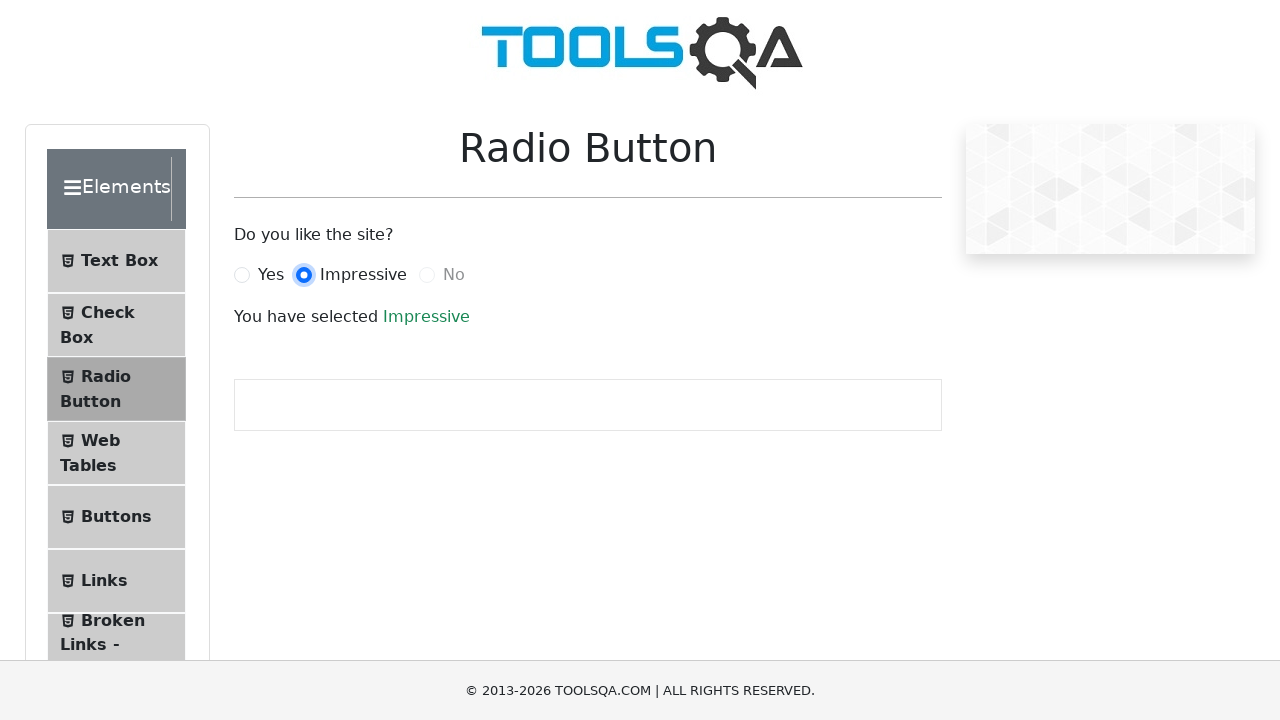

Located the confirmation message element
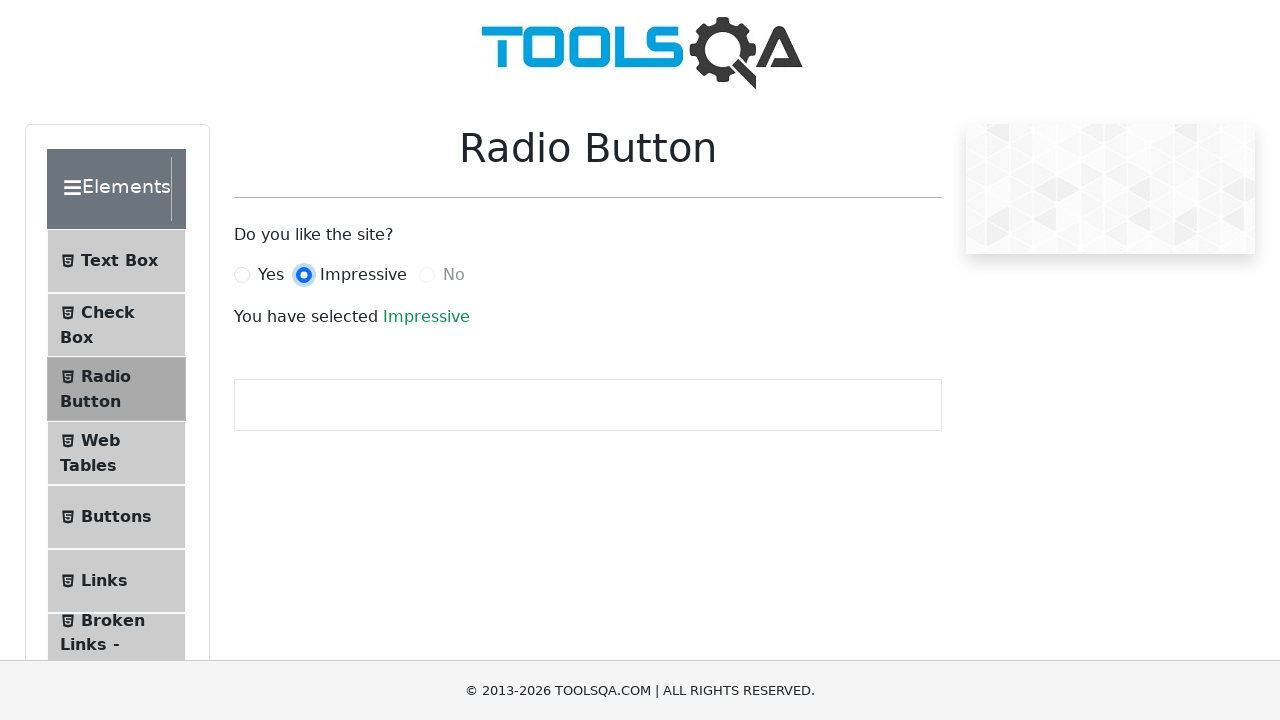

Waited for confirmation message to appear
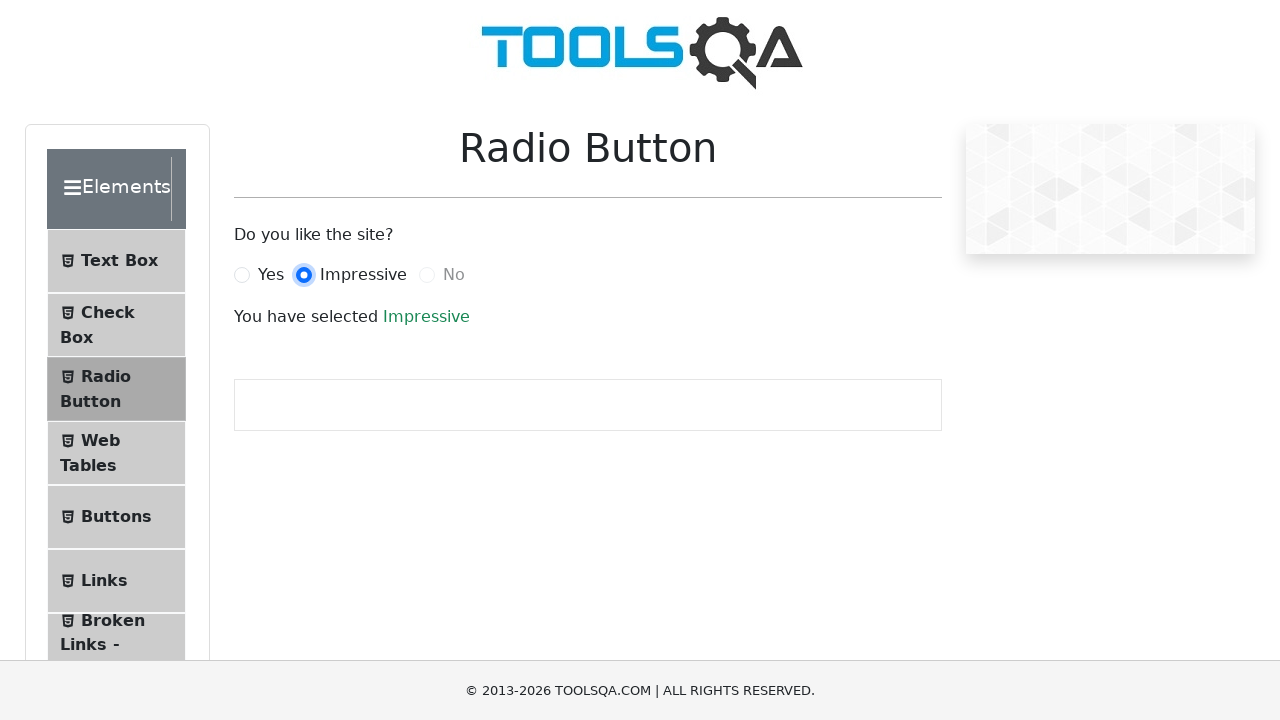

Retrieved confirmation message text
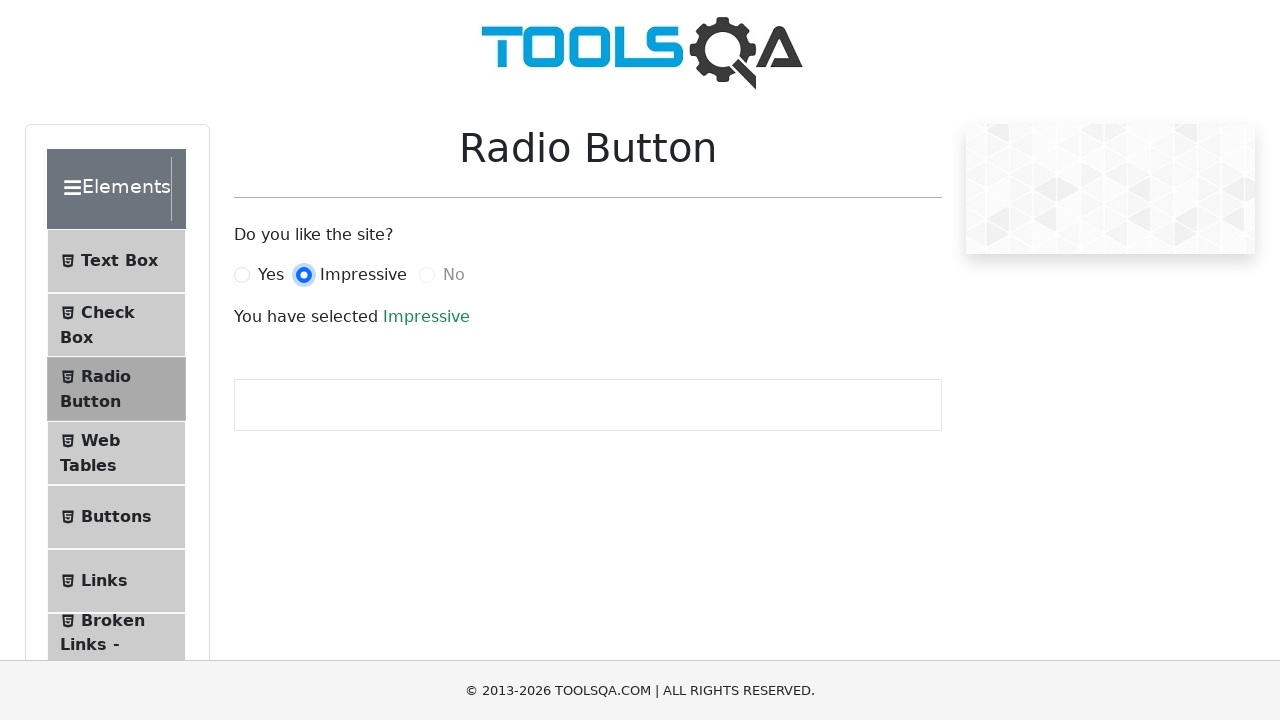

Verified that confirmation message contains 'Impressive'
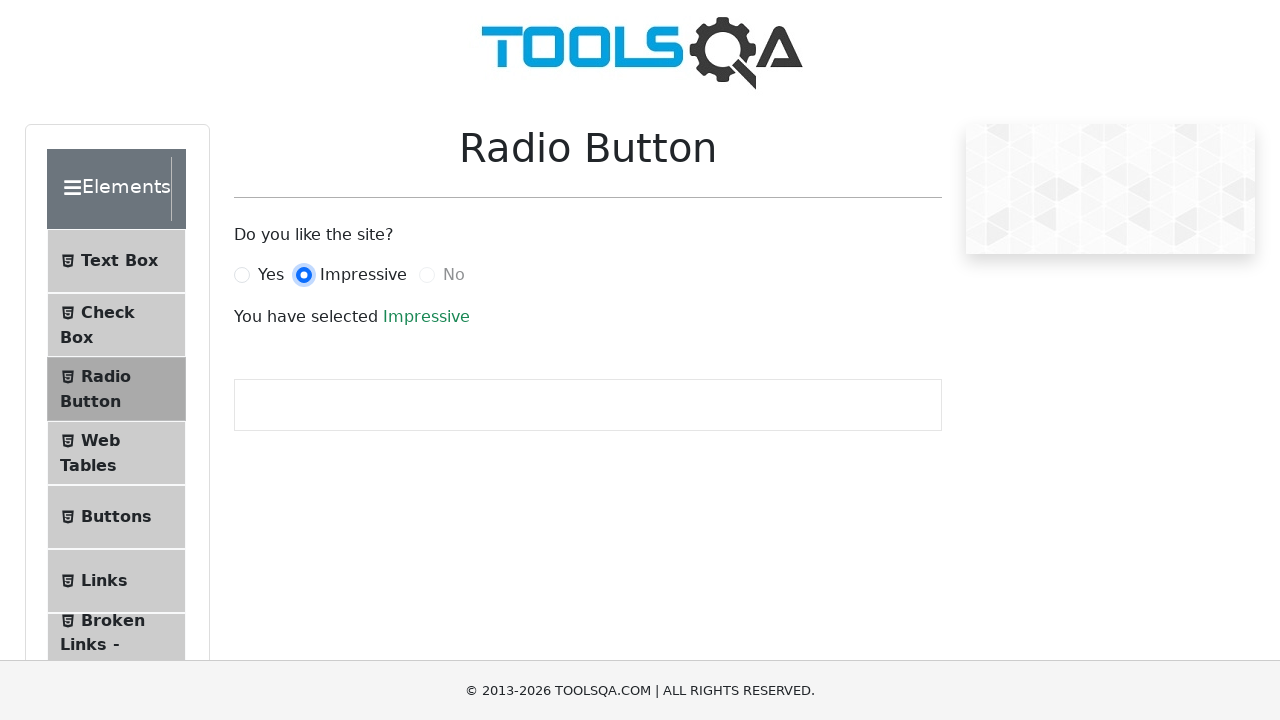

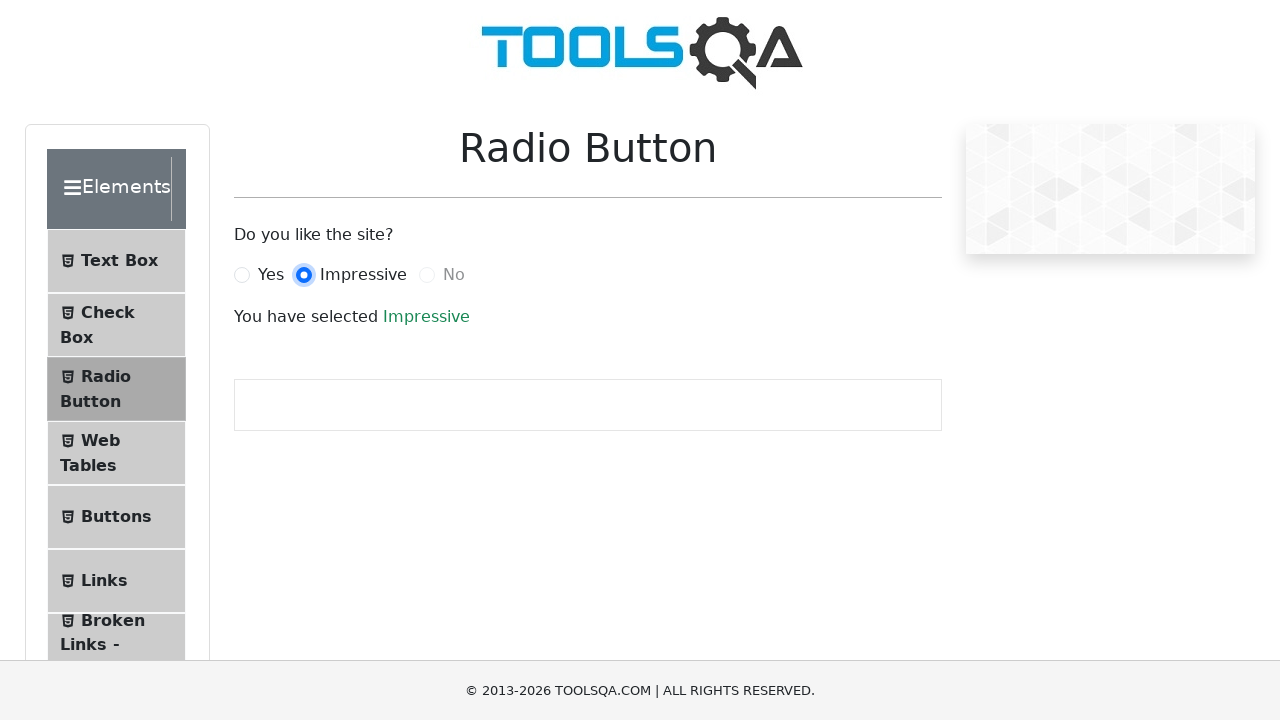